Tests browser navigation history functionality by navigating to two different websites, then using goBack() to return to the first page, and goForward() to return to the second page.

Starting URL: https://playwright.dev/

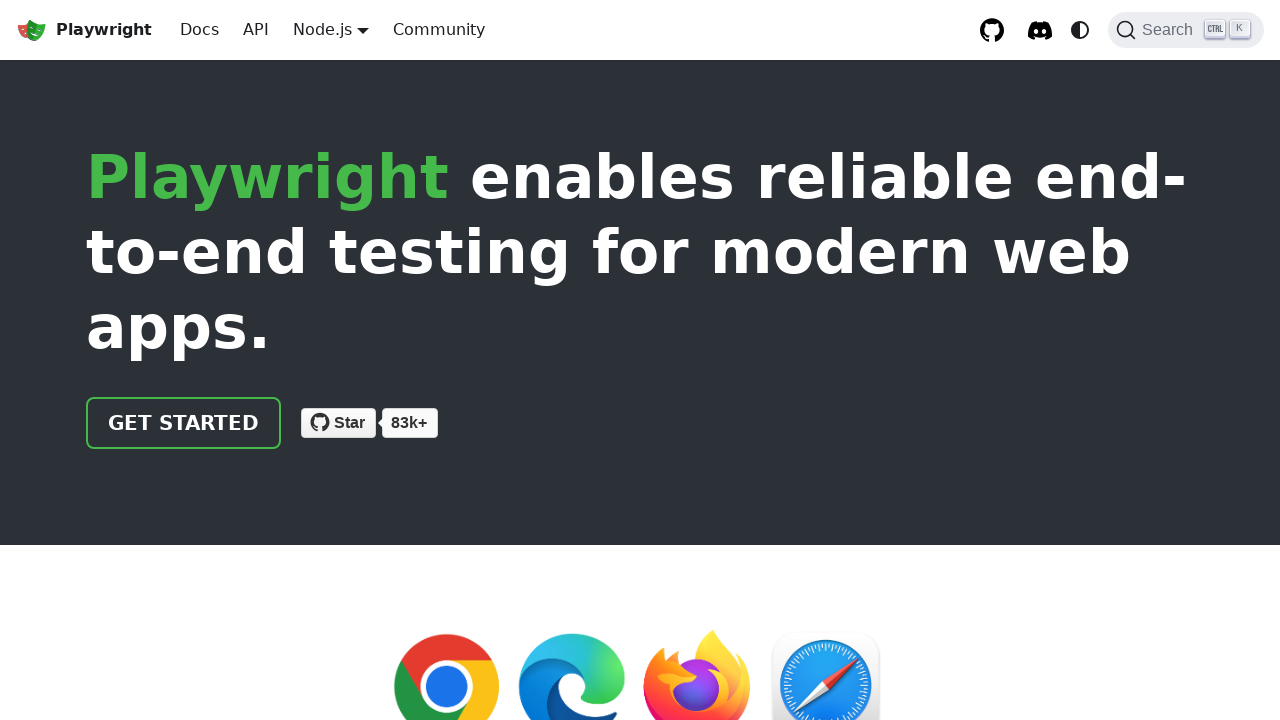

Navigated to Selenium website (https://www.selenium.dev/)
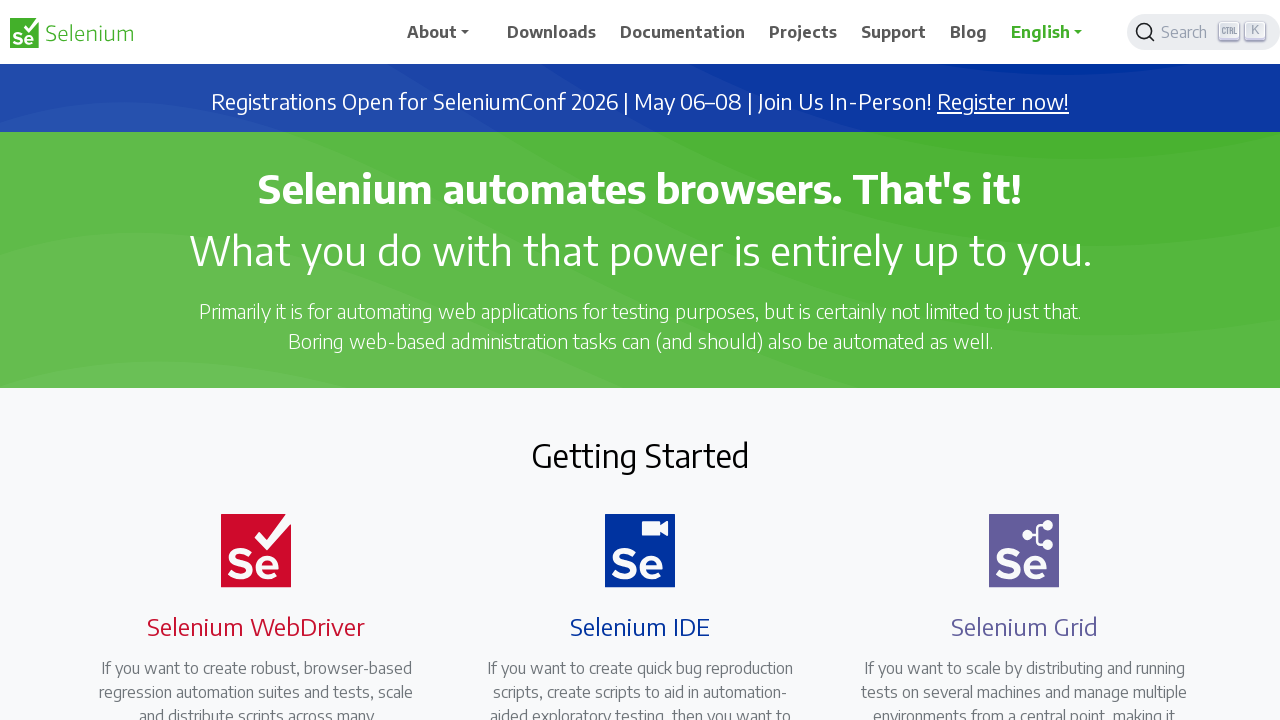

Navigated back to Playwright website using goBack()
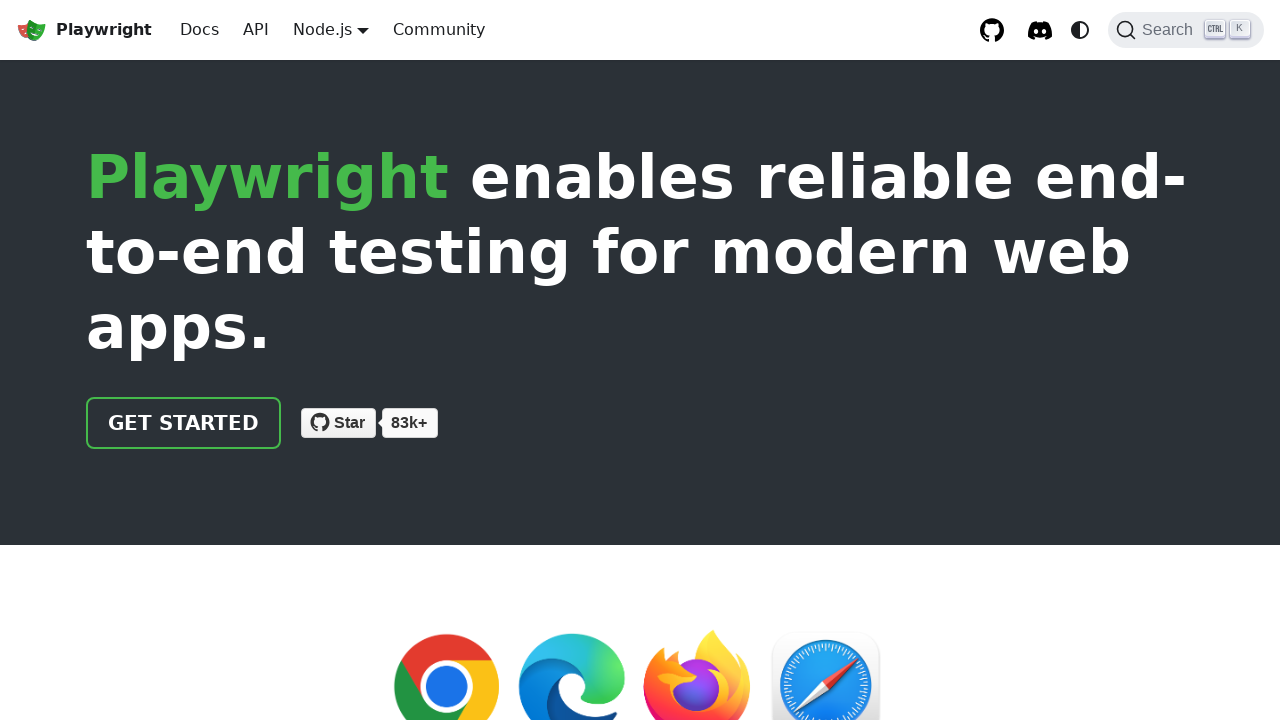

Retrieved page title after going back: 'Fast and reliable end-to-end testing for modern web apps | Playwright'
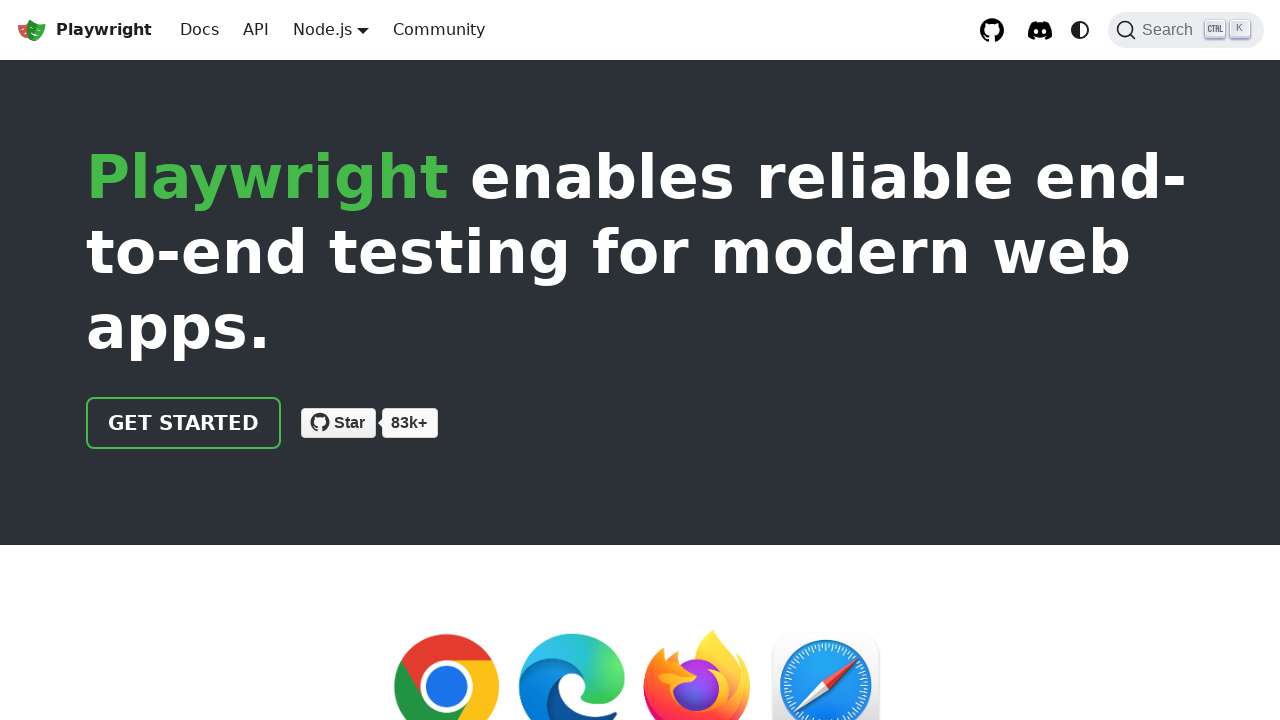

Navigated forward to Selenium website using goForward()
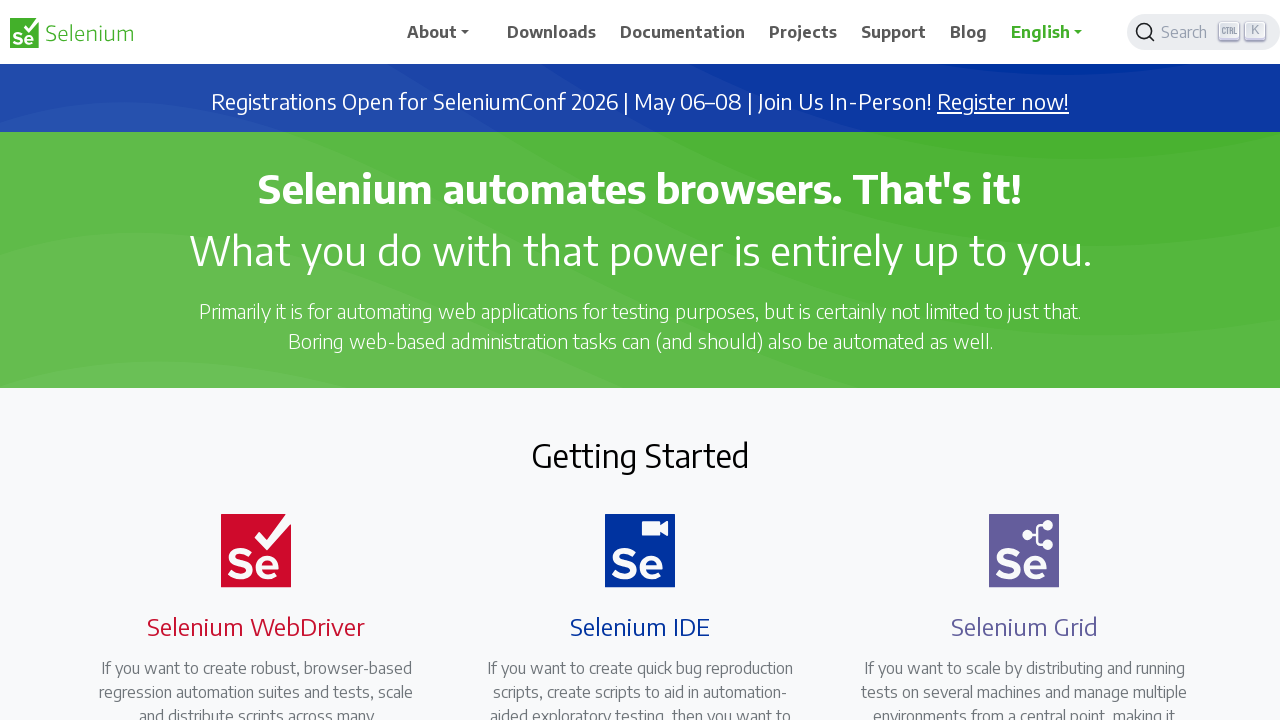

Retrieved page title after going forward: 'Selenium'
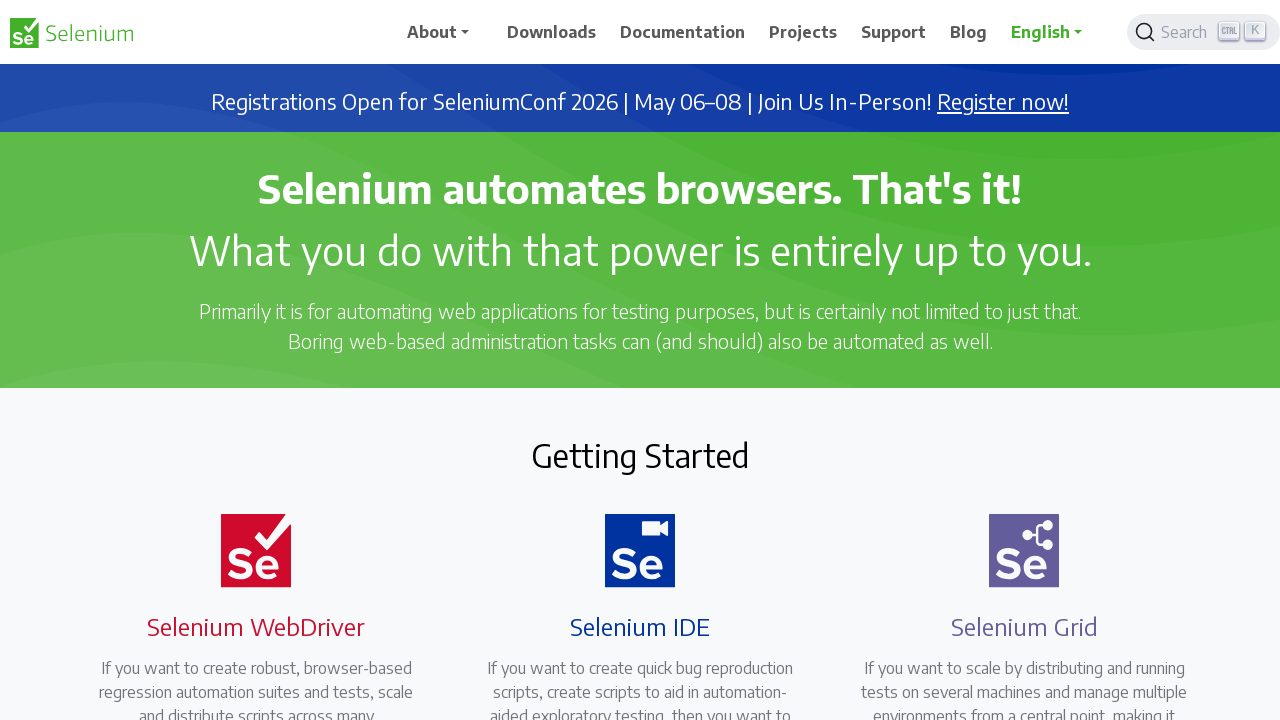

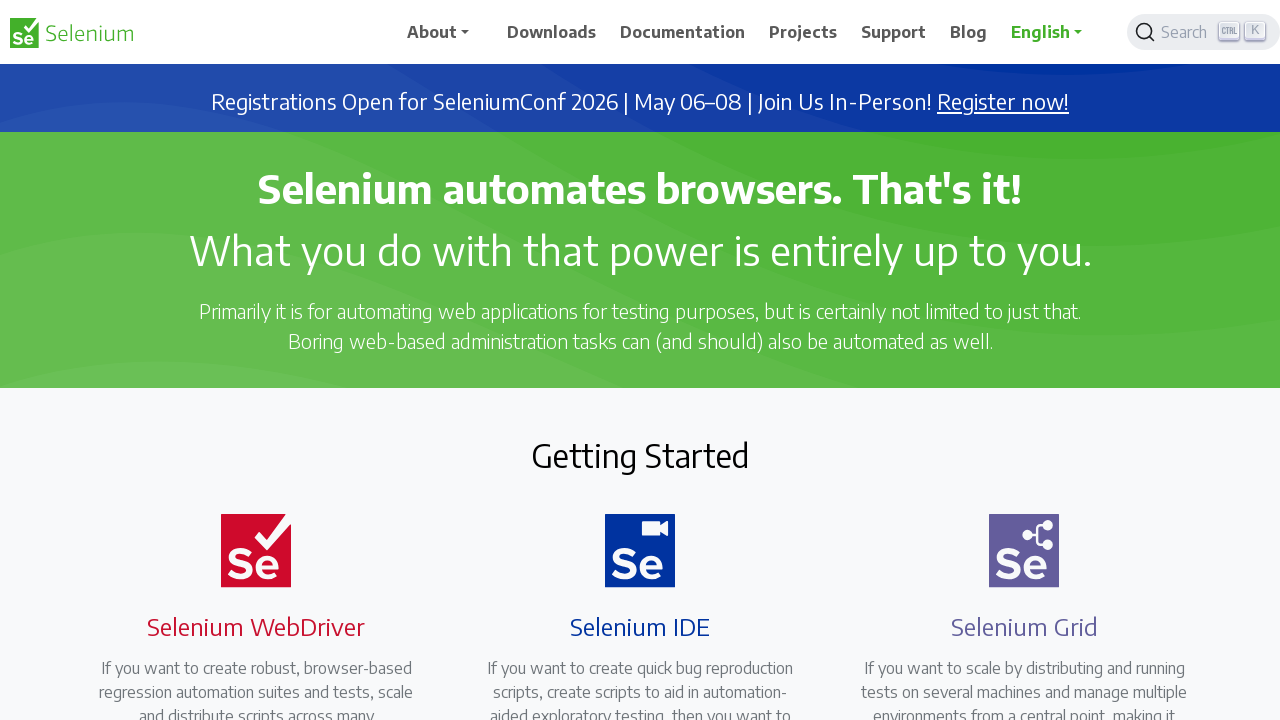